Tests prompt alert handling by clicking a button that triggers a prompt, entering text, and accepting the alert

Starting URL: https://demoqa.com/alerts

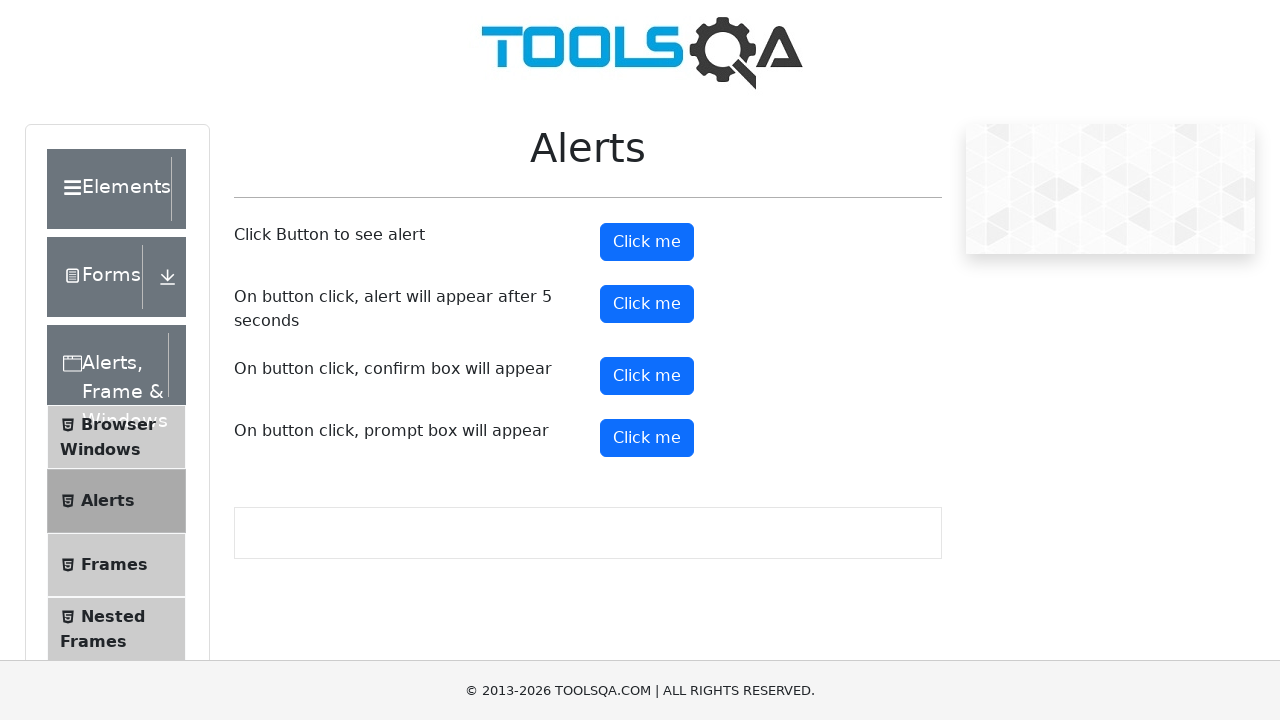

Clicked prompt button to trigger alert dialog at (647, 438) on #promtButton
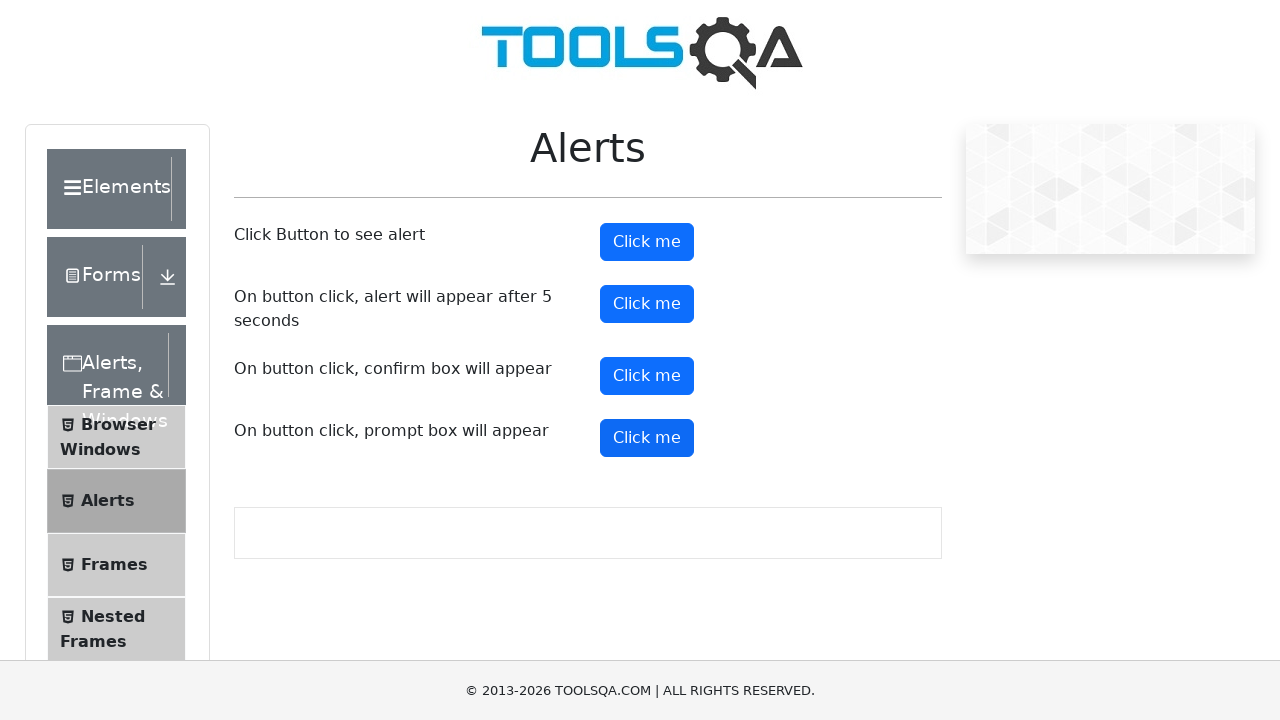

Set up dialog handler to accept prompt with text 'Kike'
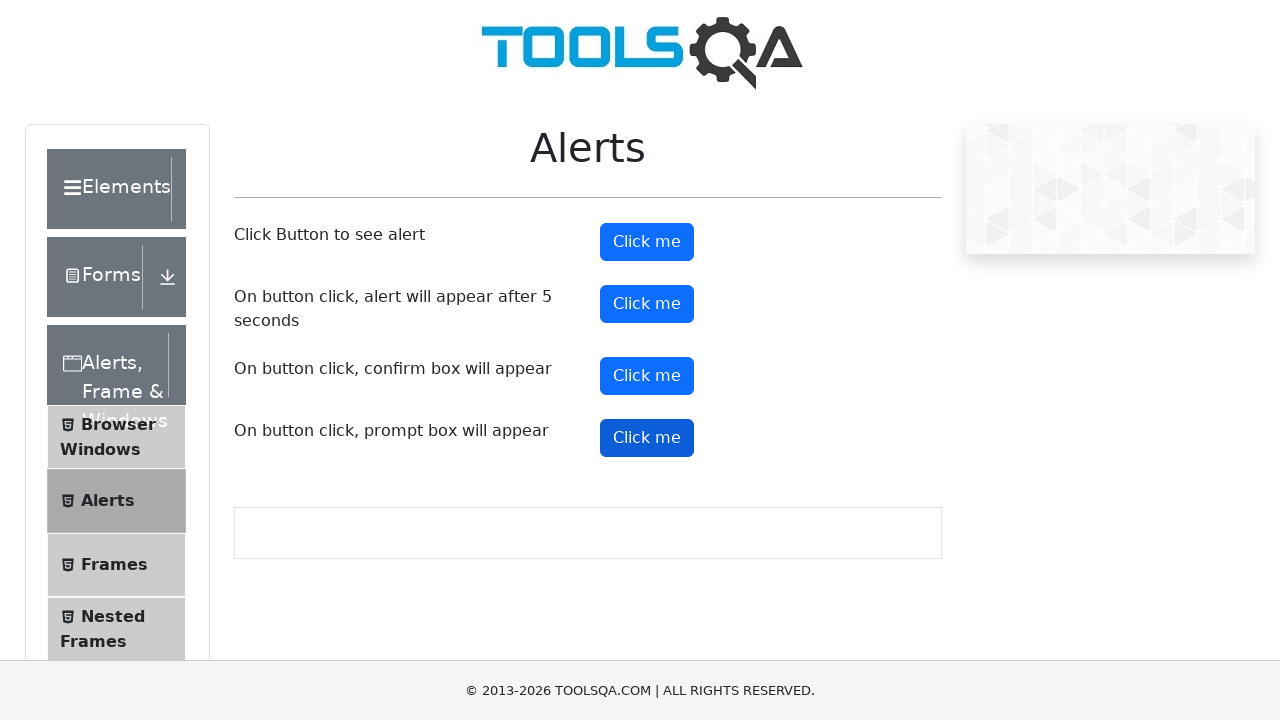

Clicked prompt button again to trigger dialog with handler active at (647, 438) on #promtButton
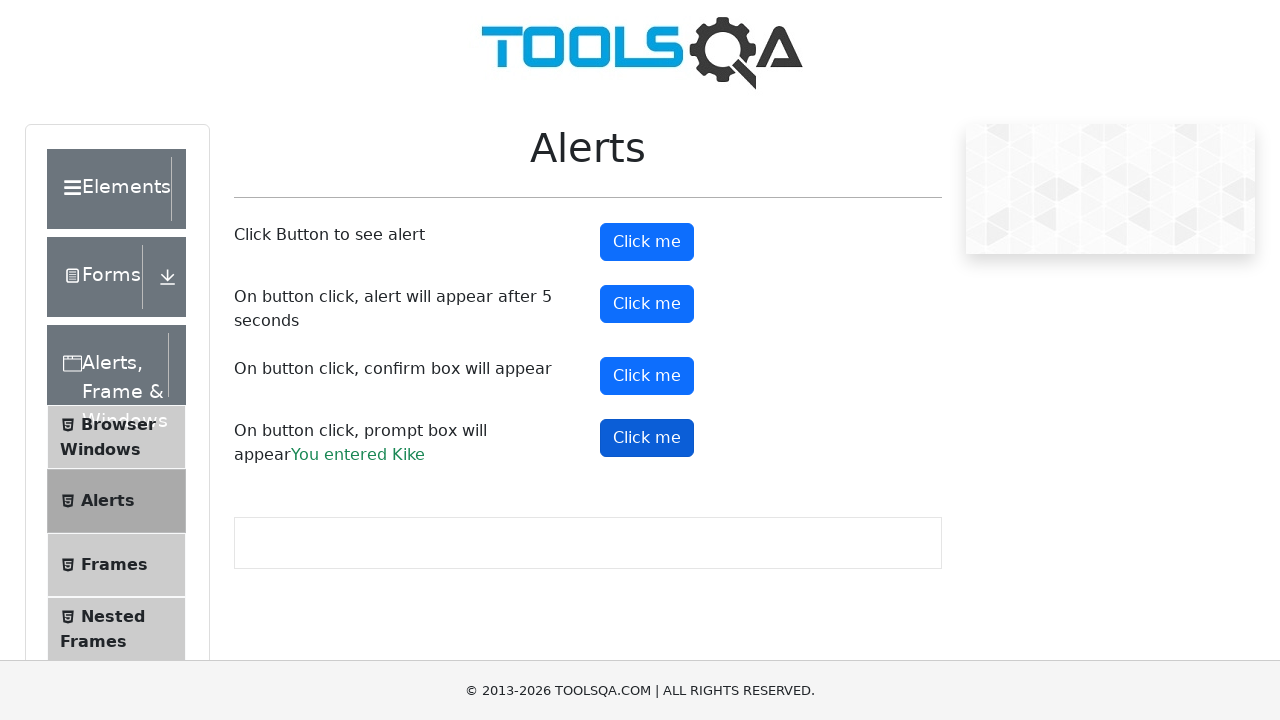

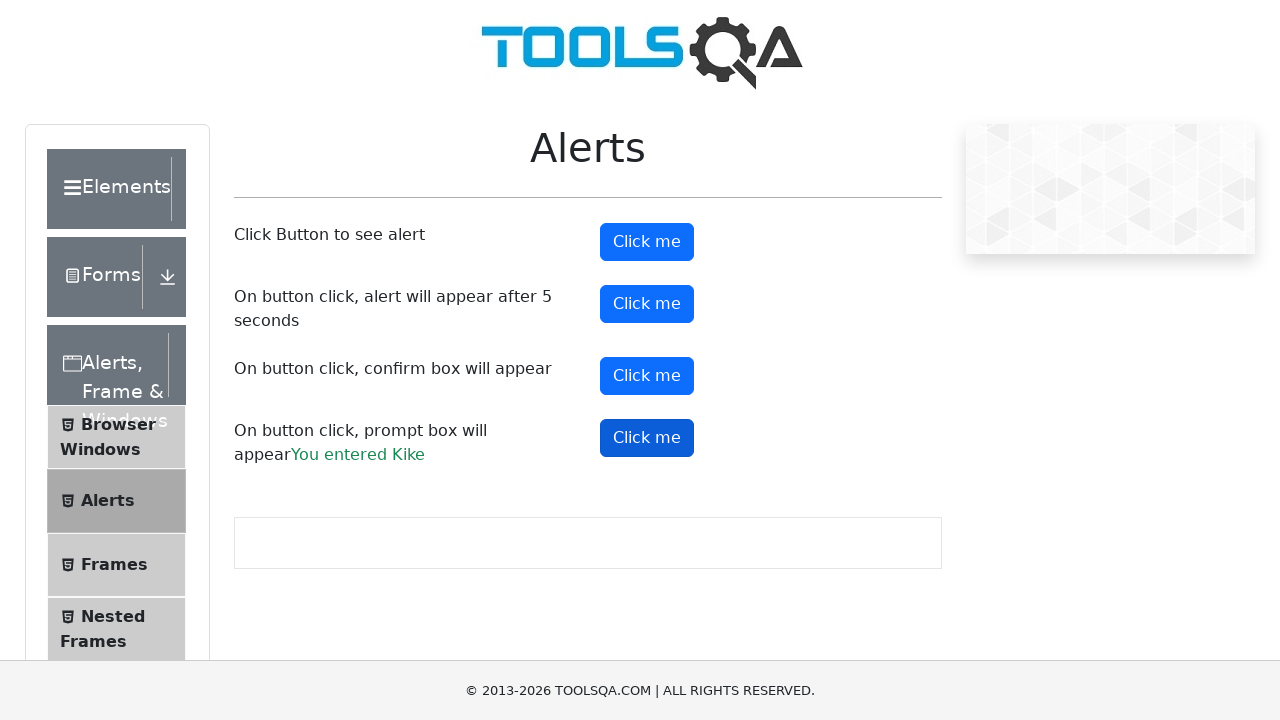